Tests JavaScript alert handling by clicking a button that triggers an alert and then accepting it

Starting URL: https://demo.automationtesting.in/Alerts.html

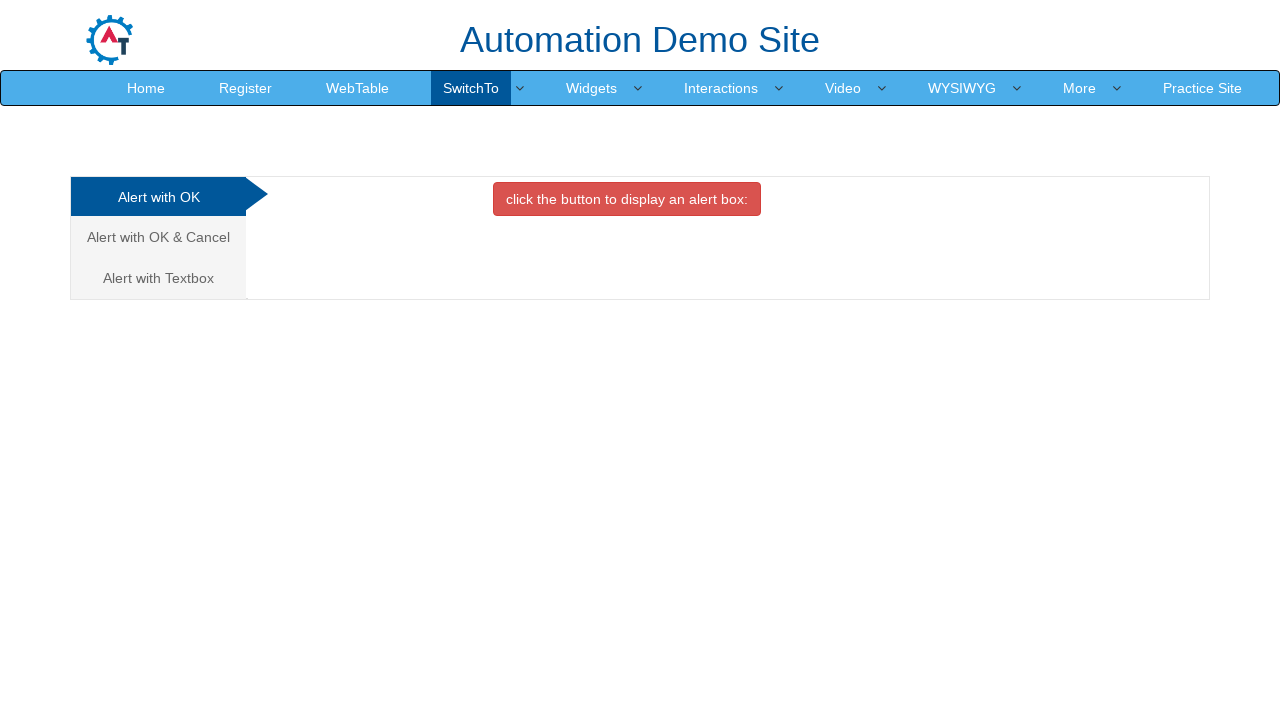

Clicked alert button to trigger JavaScript alert at (627, 199) on button.btn.btn-danger
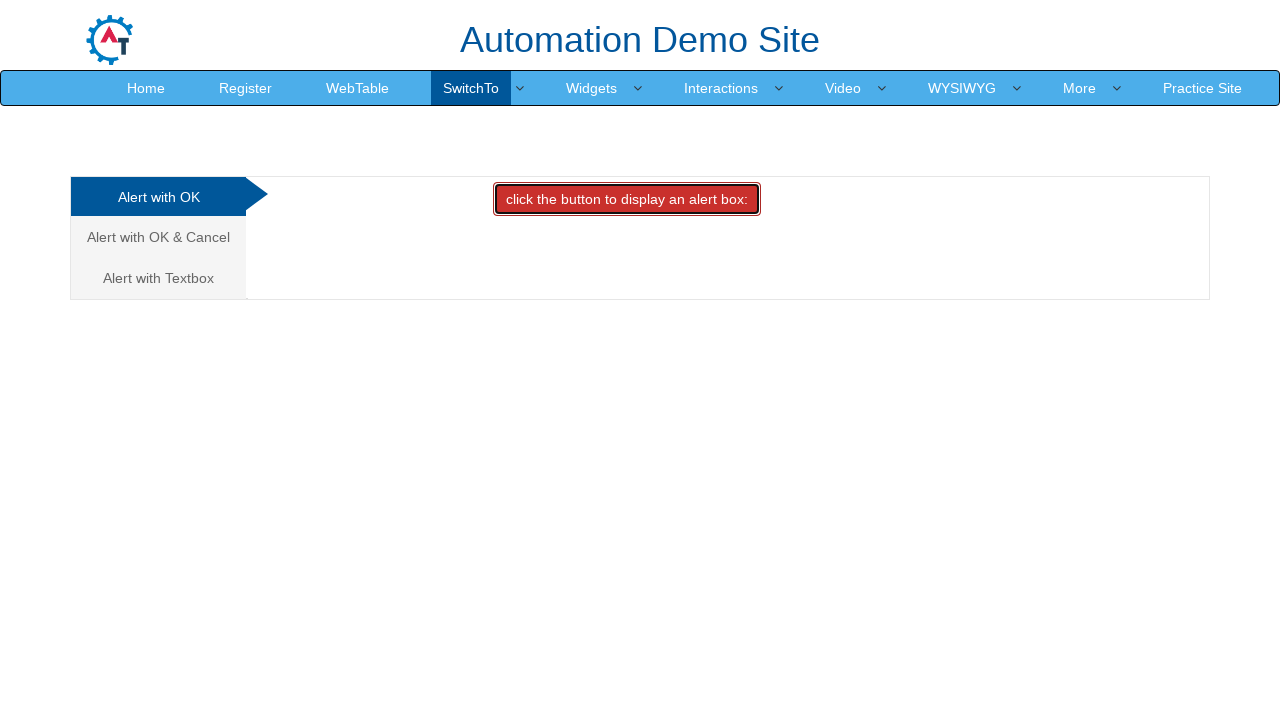

Set up dialog handler to accept alert
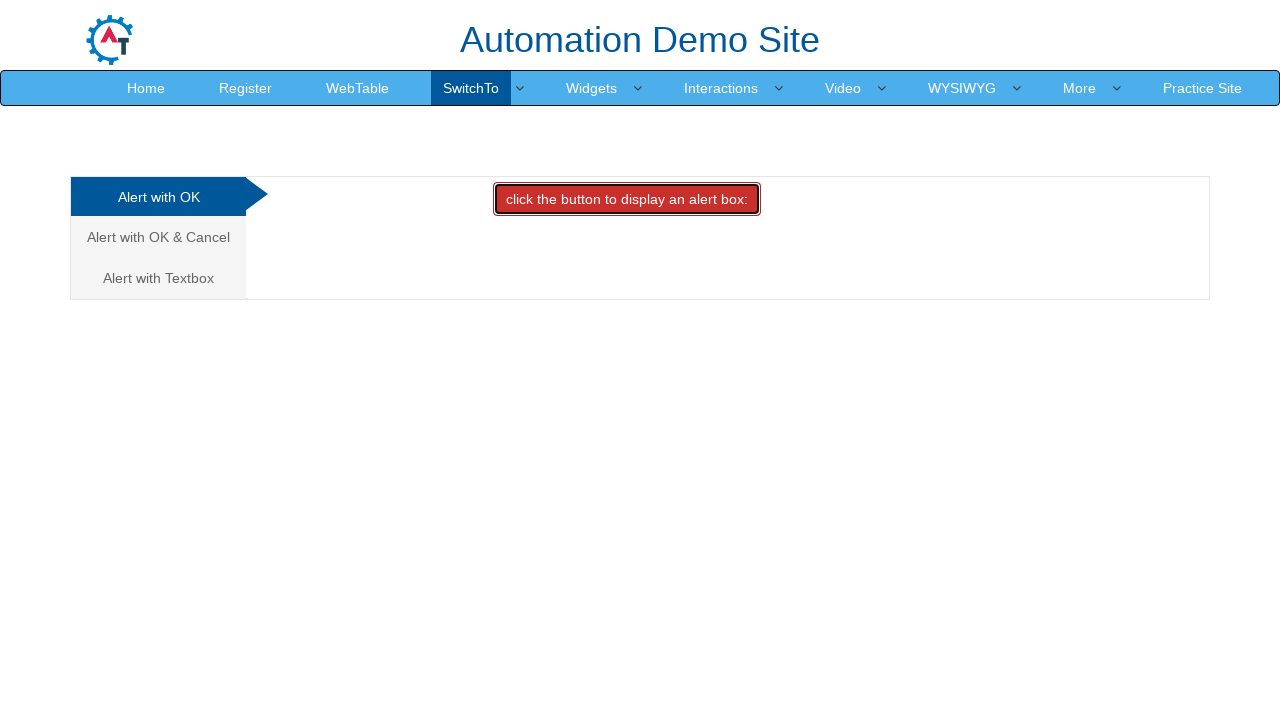

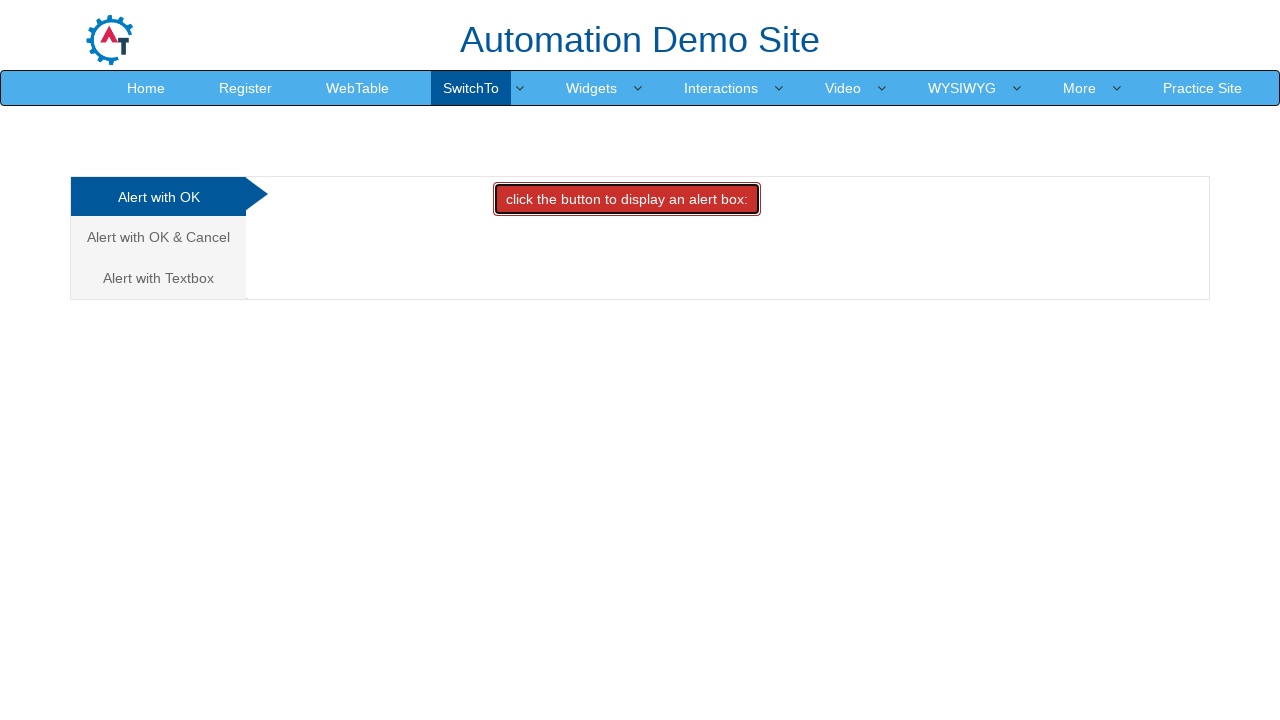